Tests that the home page loads correctly by verifying the page title matches the expected furniture store title

Starting URL: https://www.homeandstuff.com/

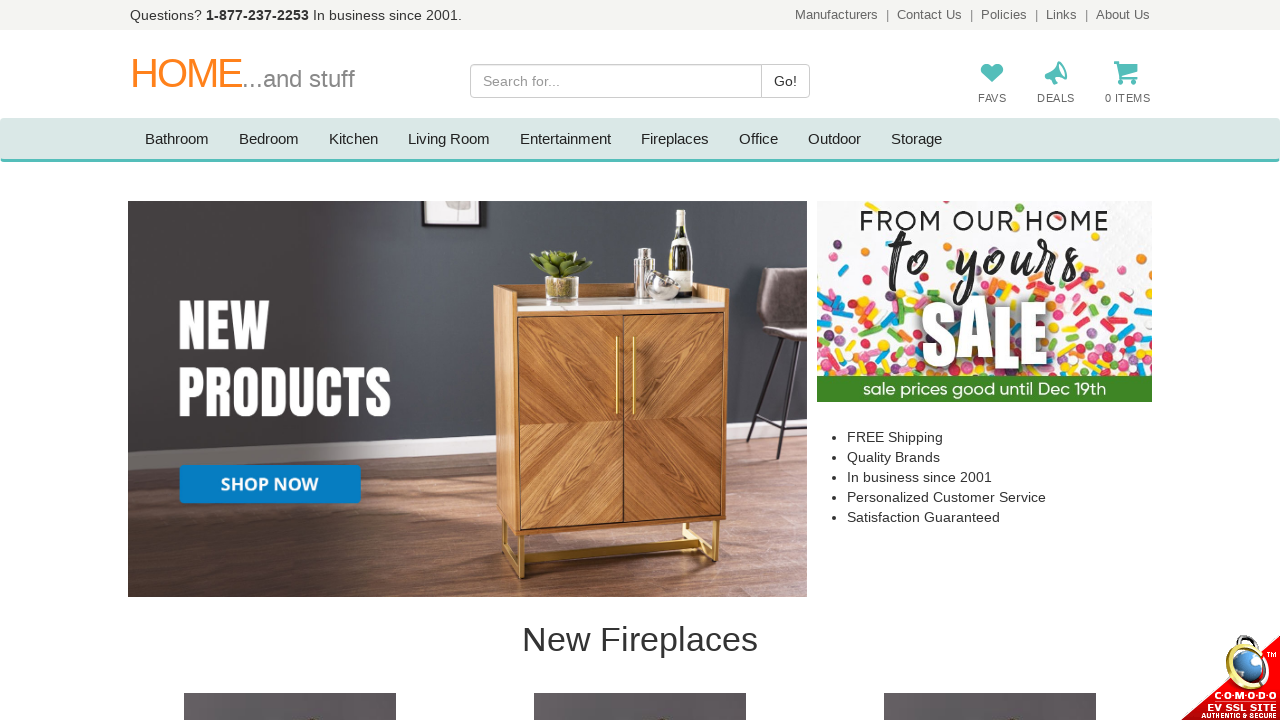

Waited for page to reach domcontentloaded state
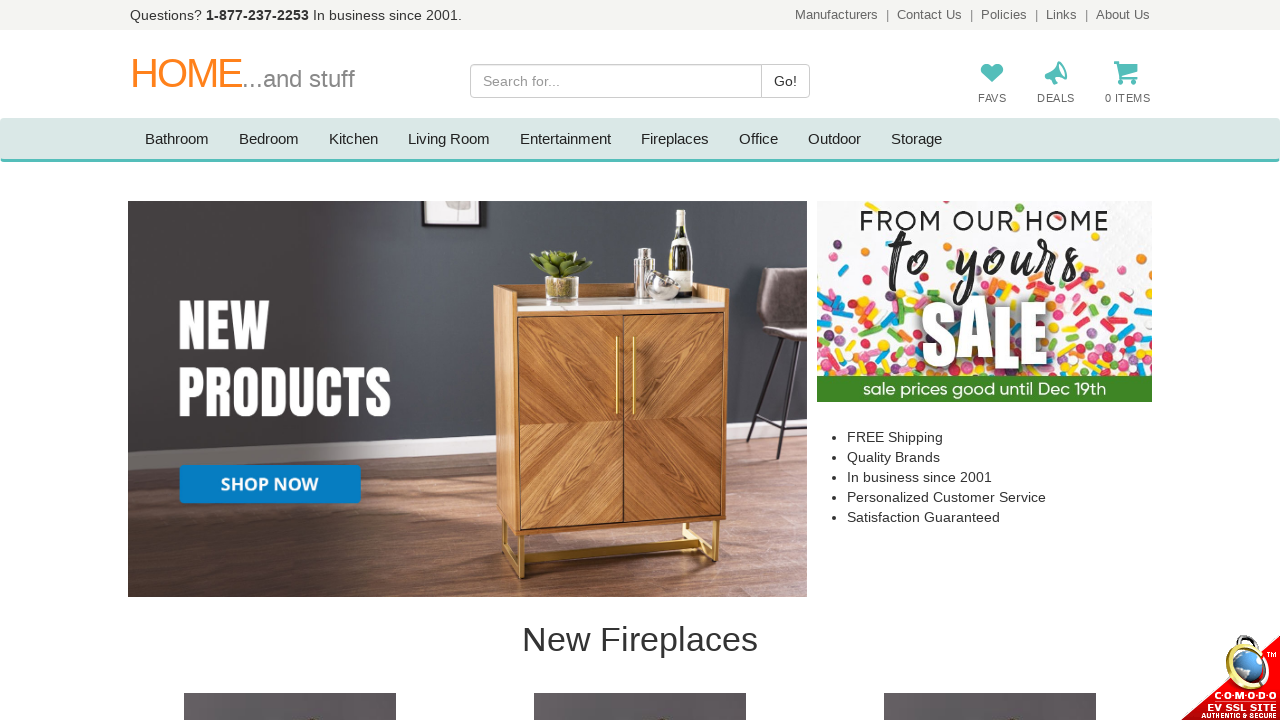

Verified page title matches expected furniture store title
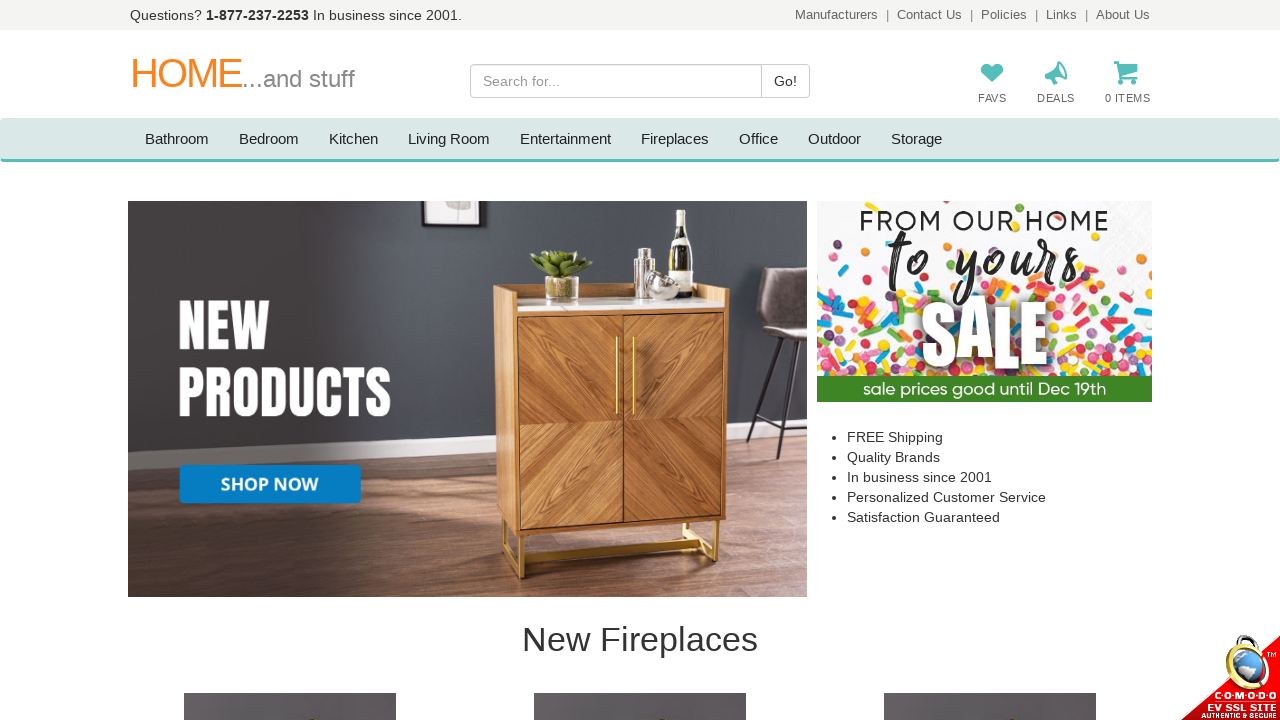

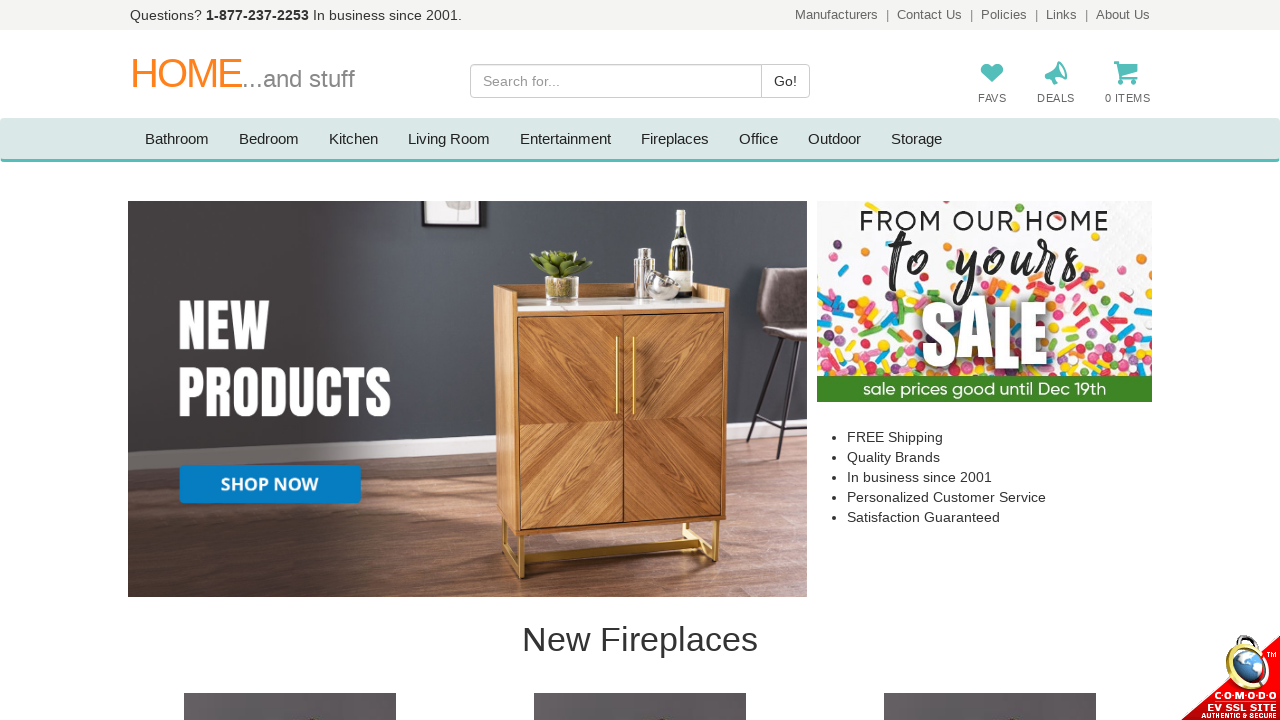